Verifies text and attributes on the NextBaseCRM login page including the "Remember me" label text, "Forgot your password?" link text, and href attribute value

Starting URL: https://login1.nextbasecrm.com

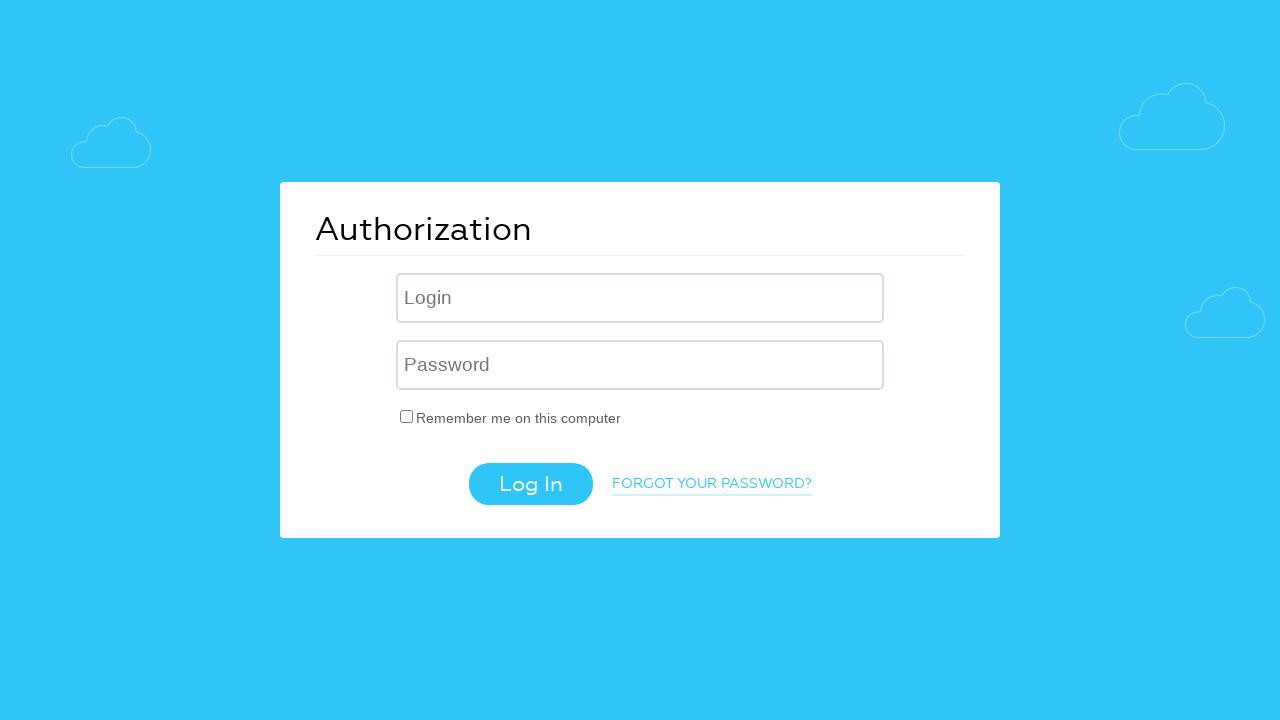

Located 'Remember me' checkbox label element
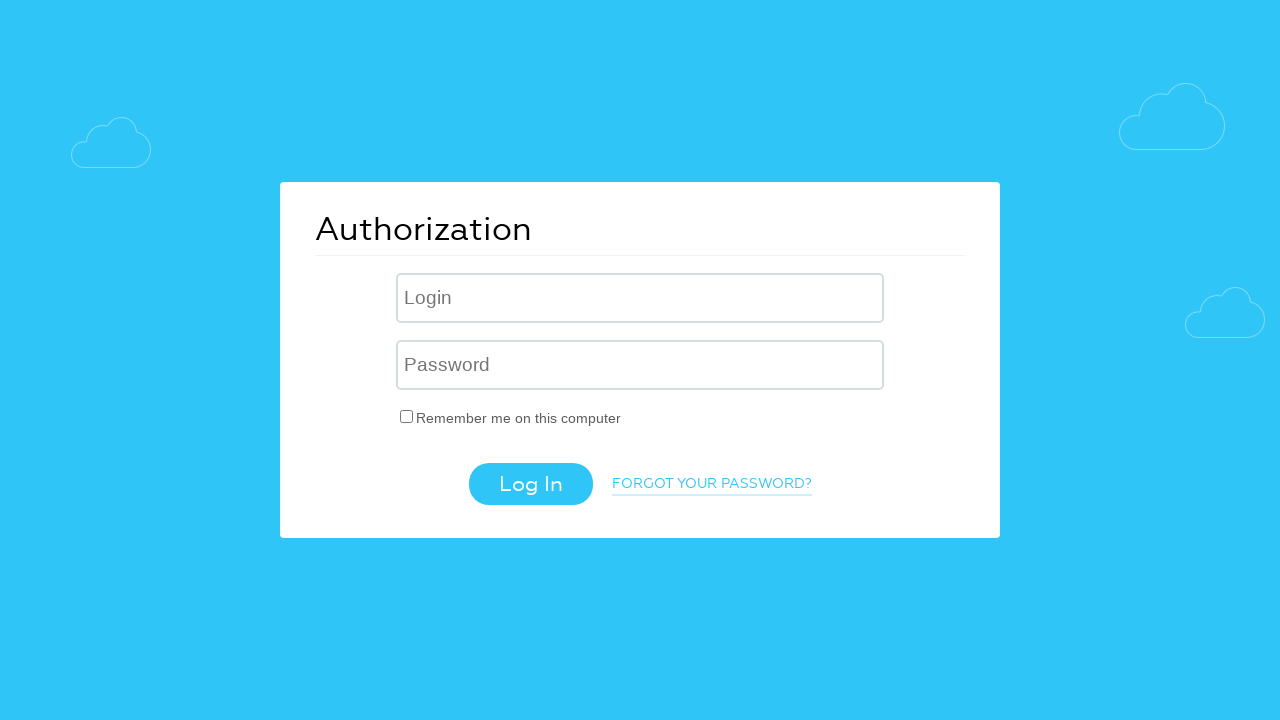

Retrieved text content from 'Remember me' label
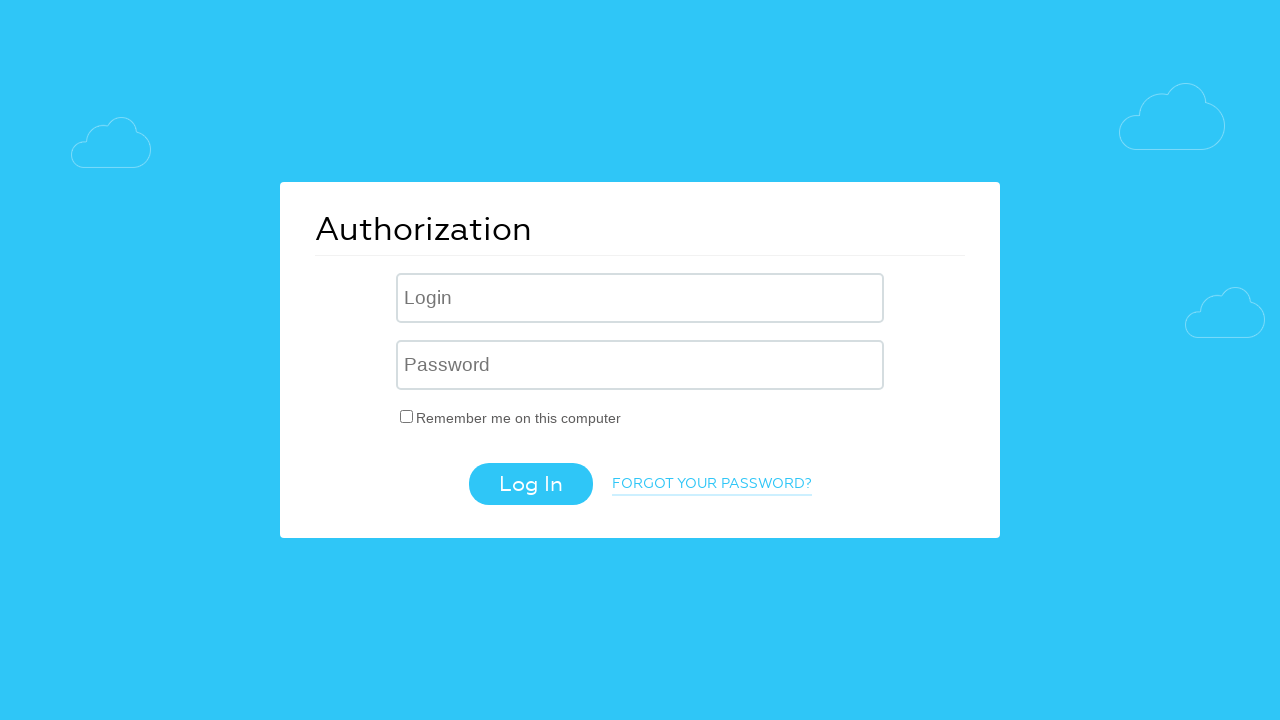

Verified 'Remember me' label text matches expected value
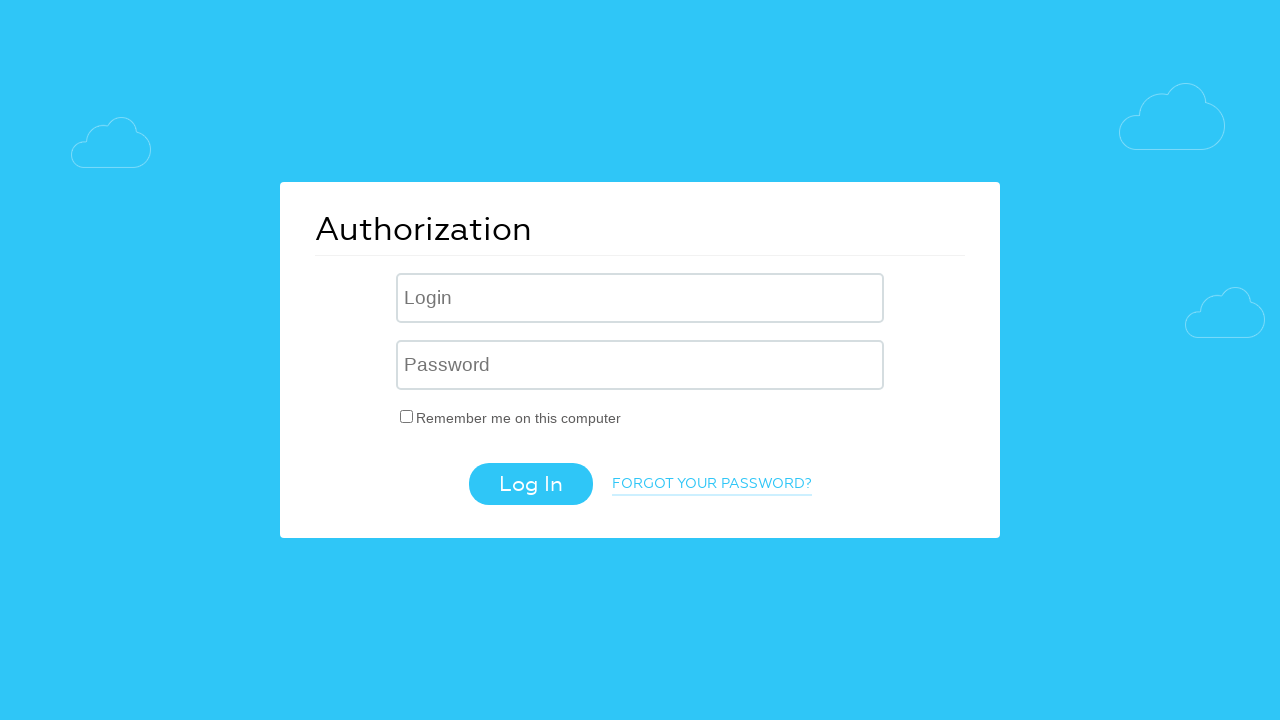

Located 'Forgot your password?' link element
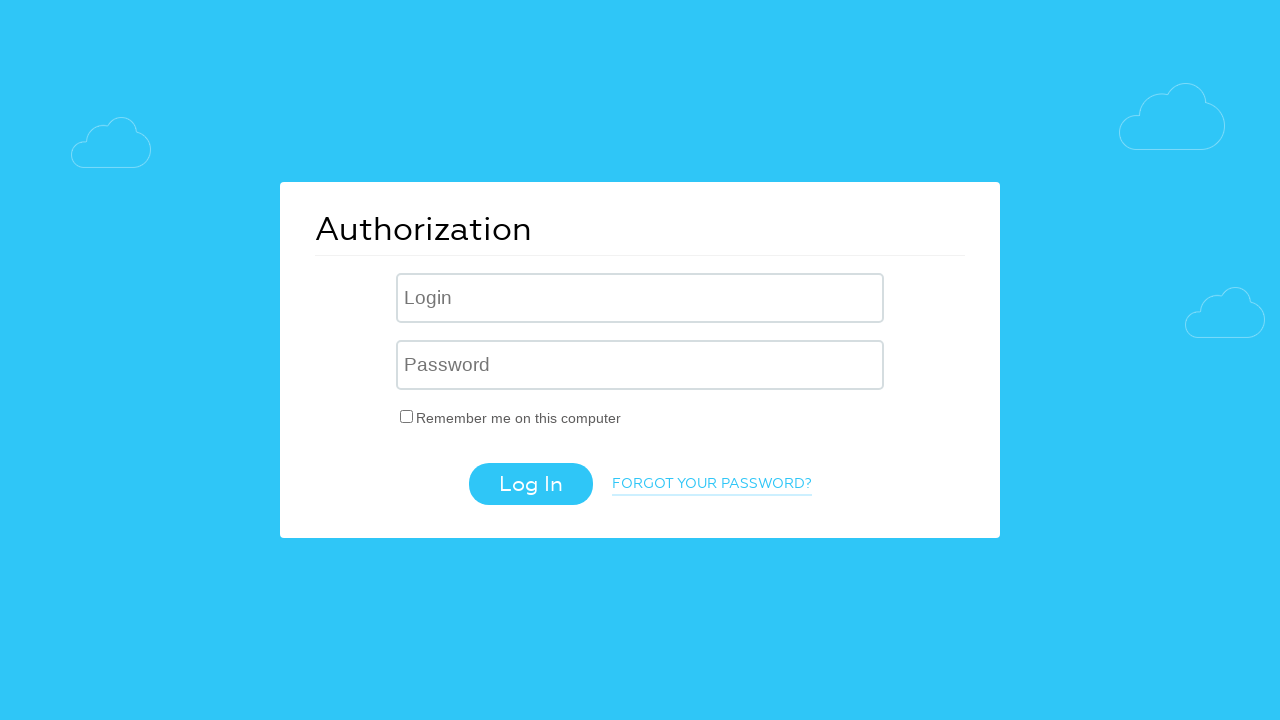

Retrieved text content from 'Forgot your password?' link
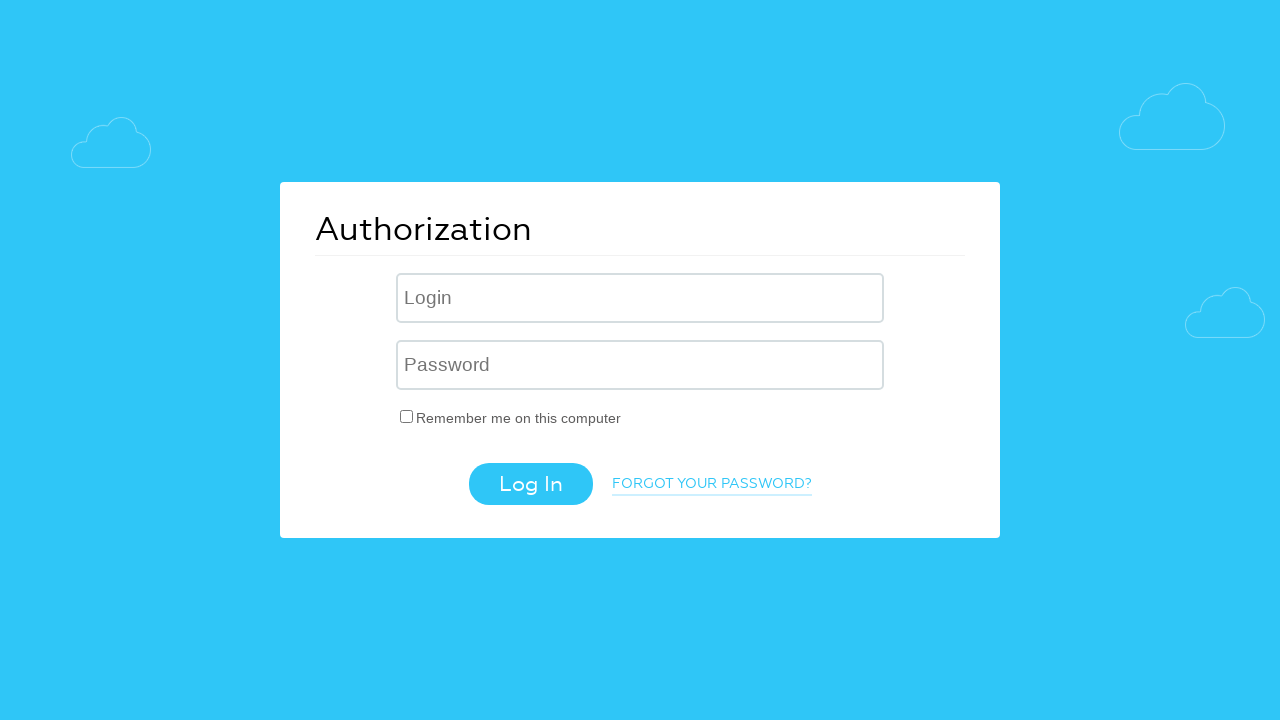

Verified 'Forgot your password?' link text matches expected value
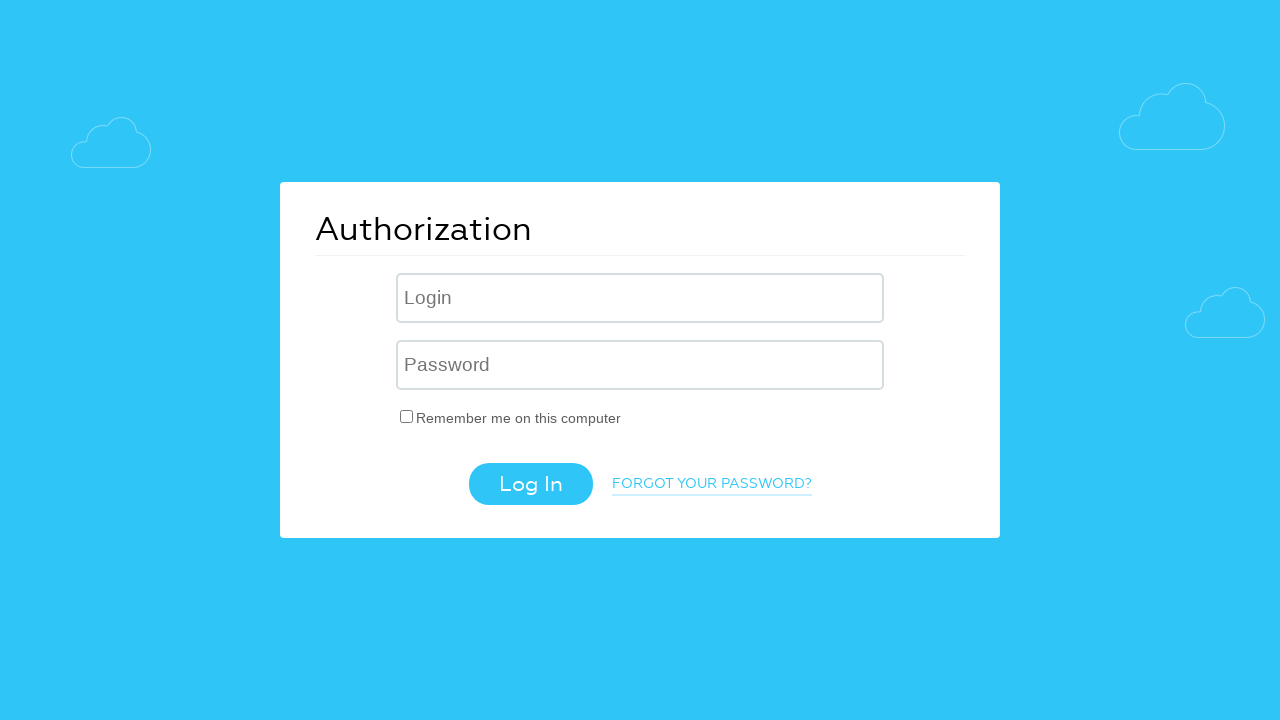

Retrieved href attribute from 'Forgot your password?' link
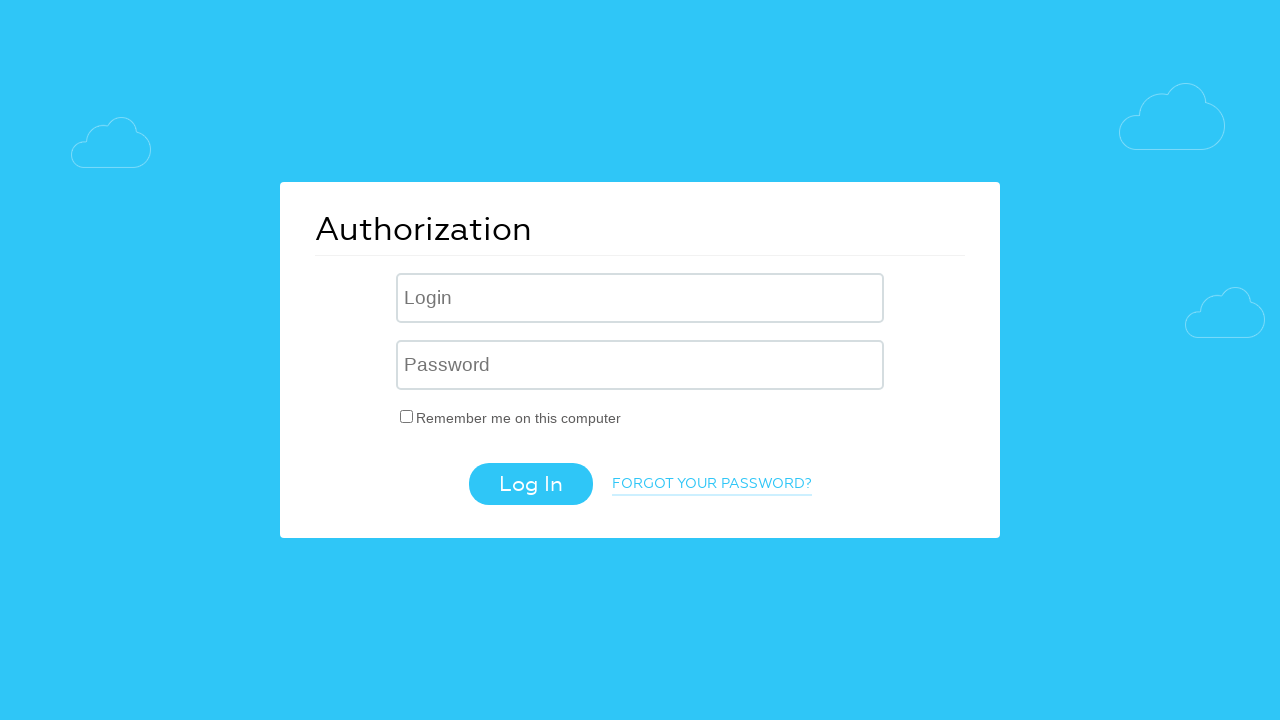

Verified 'Forgot your password?' link href contains expected parameter
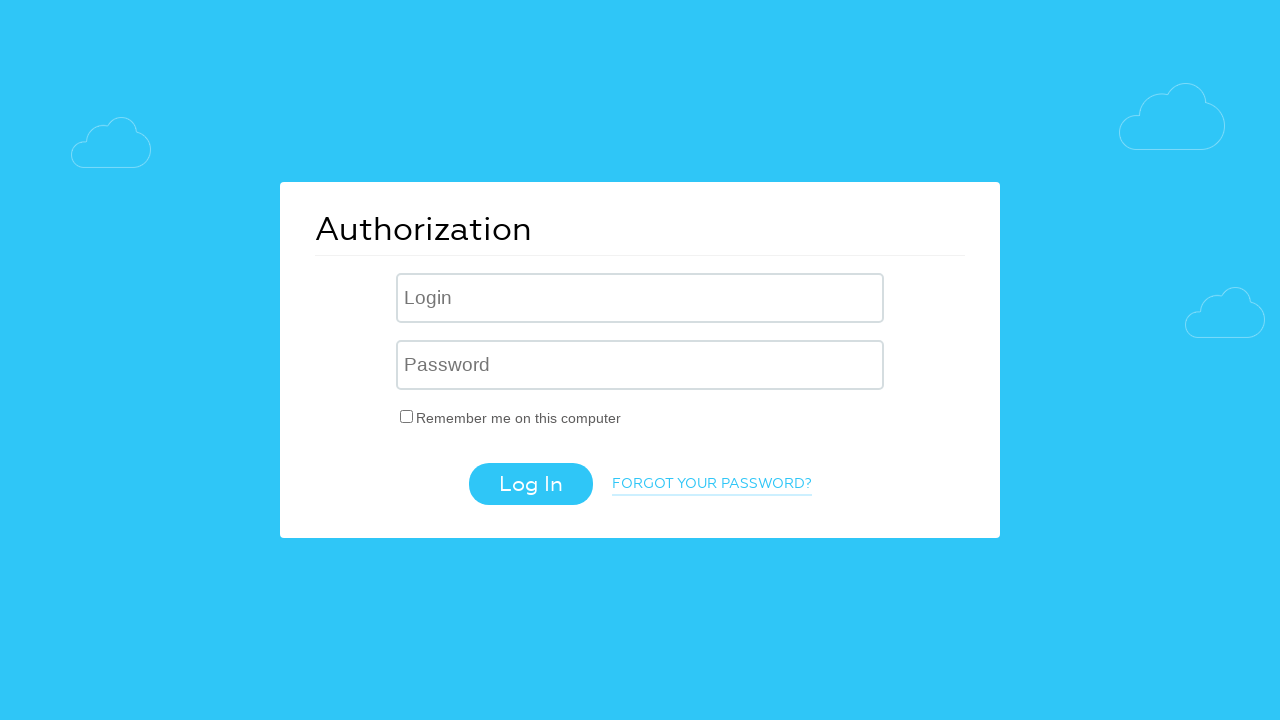

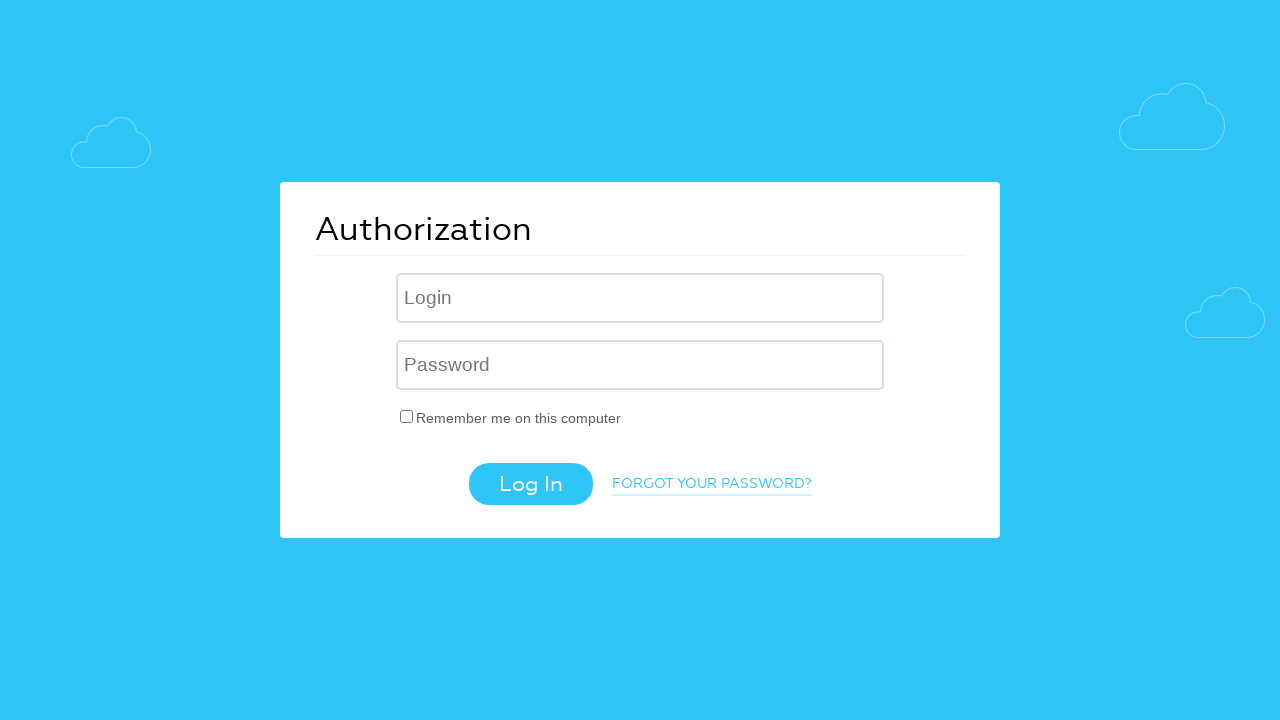